Tests JavaScript prompt alert functionality by clicking a button to trigger the alert, entering text into the prompt, and accepting it.

Starting URL: https://the-internet.herokuapp.com/javascript_alerts

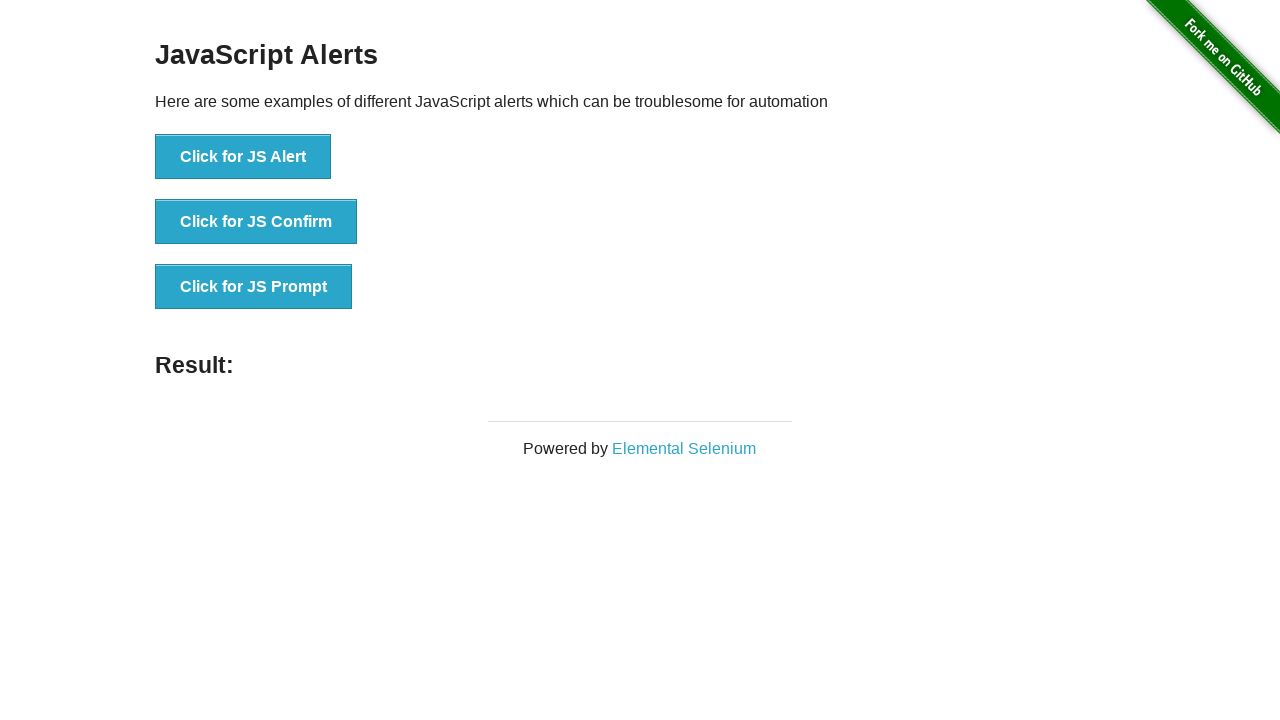

Clicked the 'Click for JS Prompt' button to trigger JavaScript prompt alert at (254, 287) on xpath=//button[text()='Click for JS Prompt']
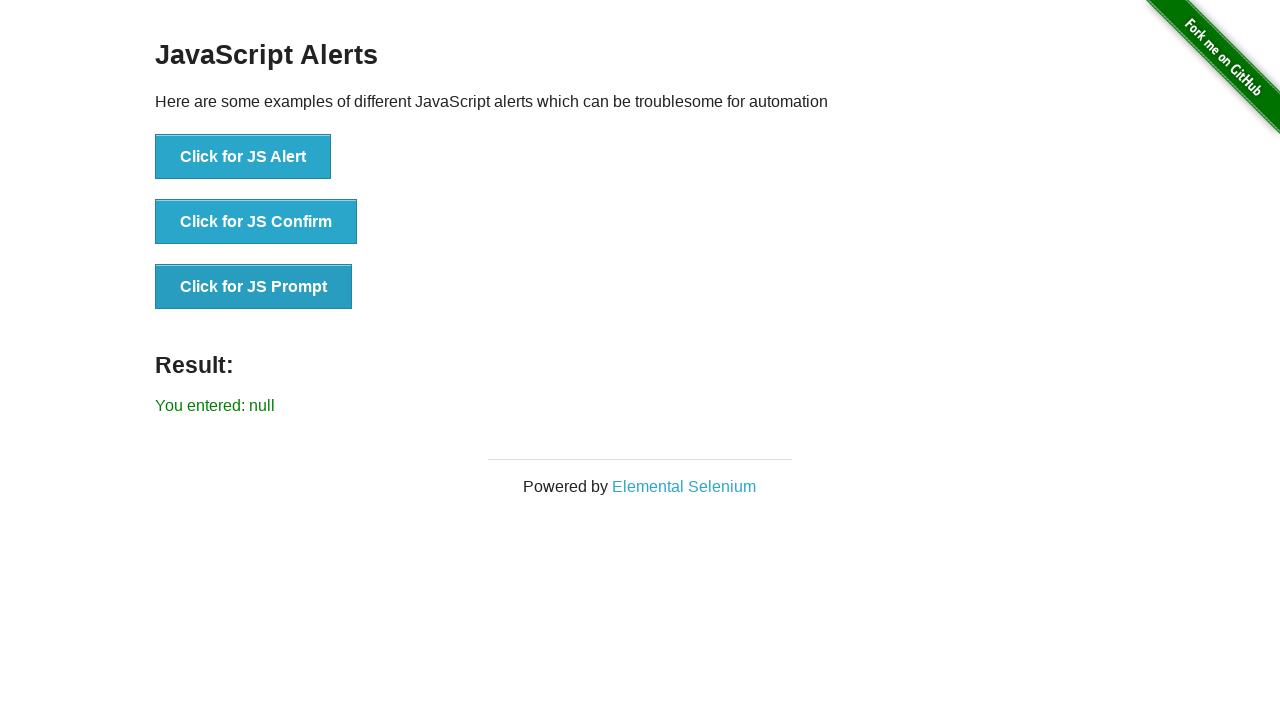

Set up dialog handler to accept prompt with text 'Welcome'
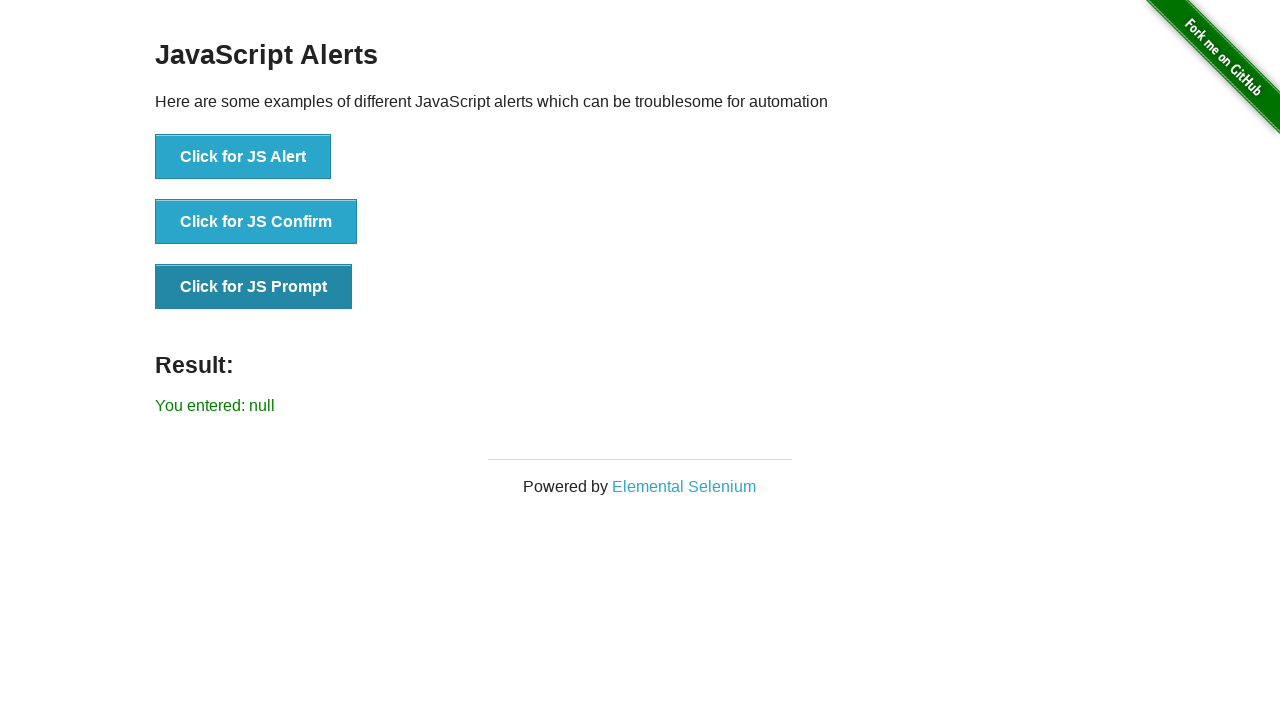

Clicked the 'Click for JS Prompt' button again to trigger the dialog with handler ready at (254, 287) on xpath=//button[text()='Click for JS Prompt']
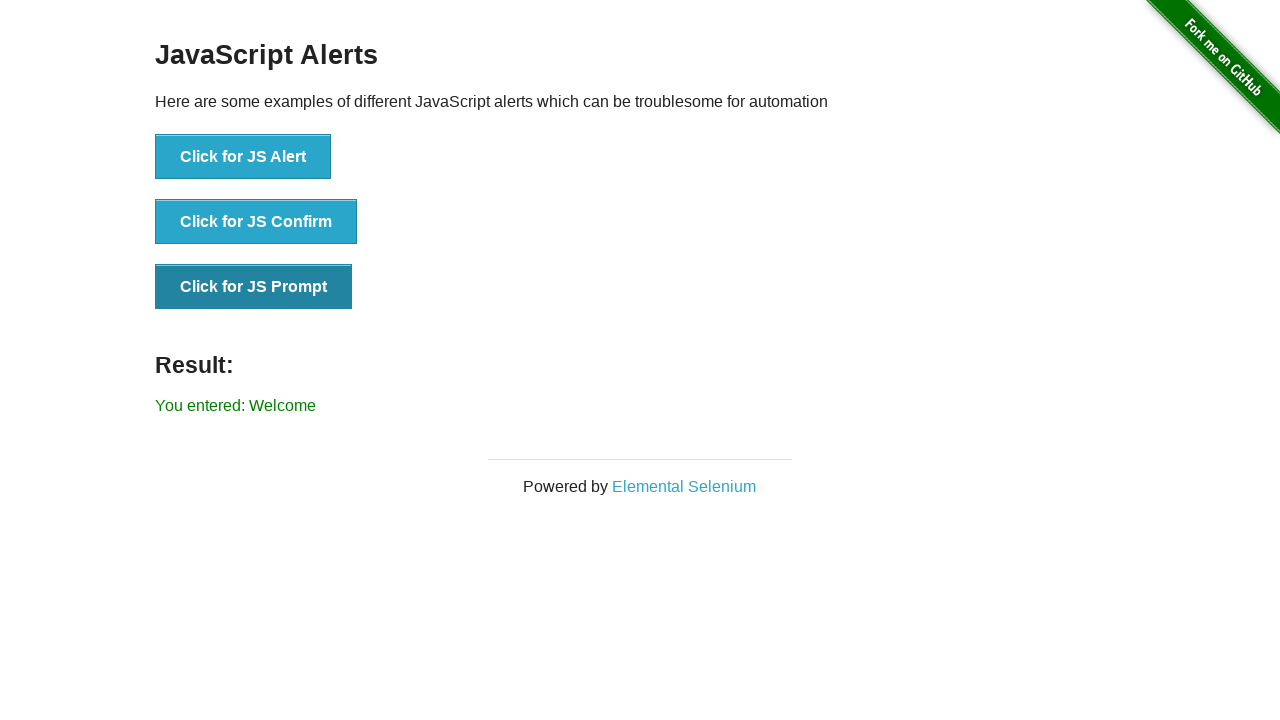

Result element appeared after accepting the JavaScript prompt
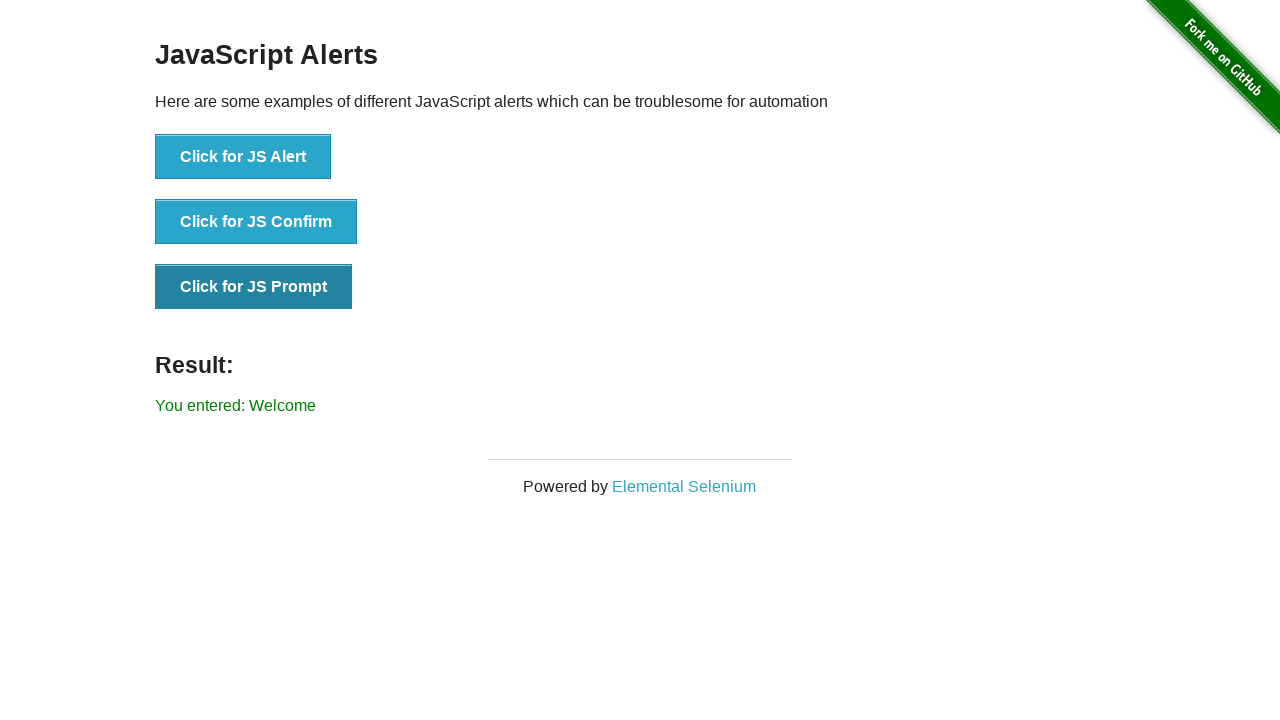

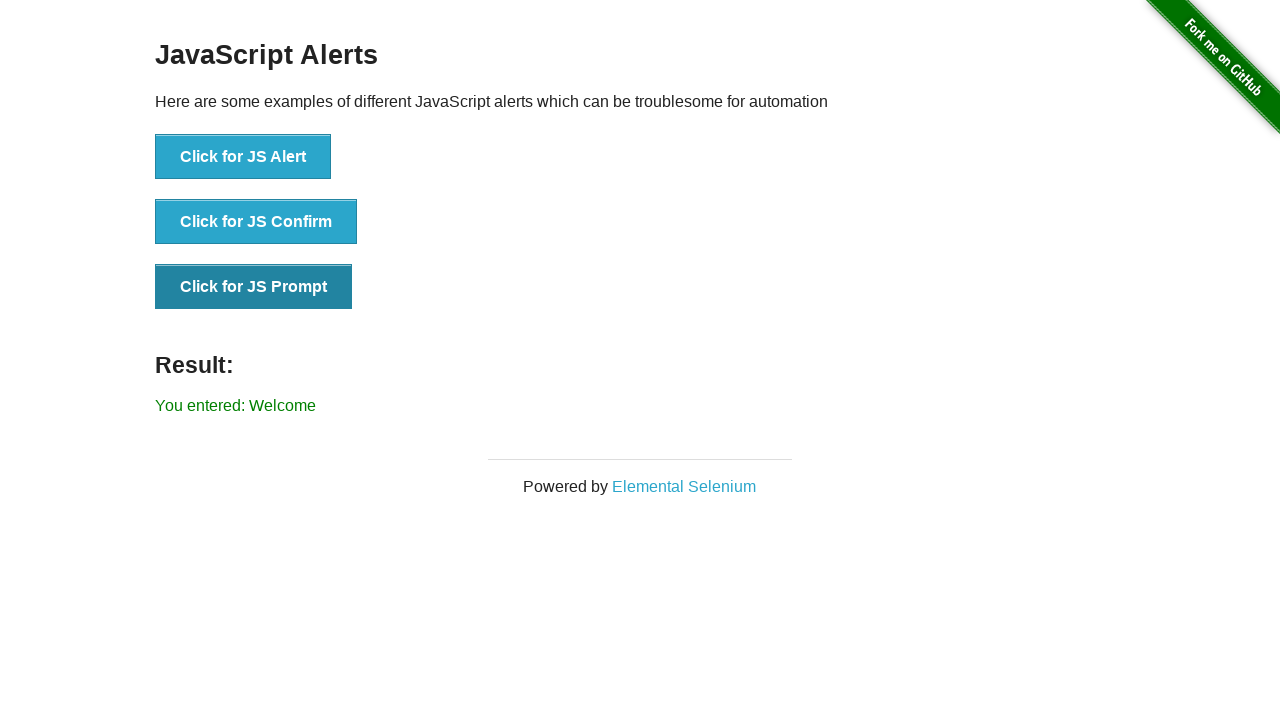